Navigates through the books catalogue by verifying book listings load on the page and clicking through to the next page to test pagination functionality.

Starting URL: https://books.toscrape.com/catalogue/page-1.html

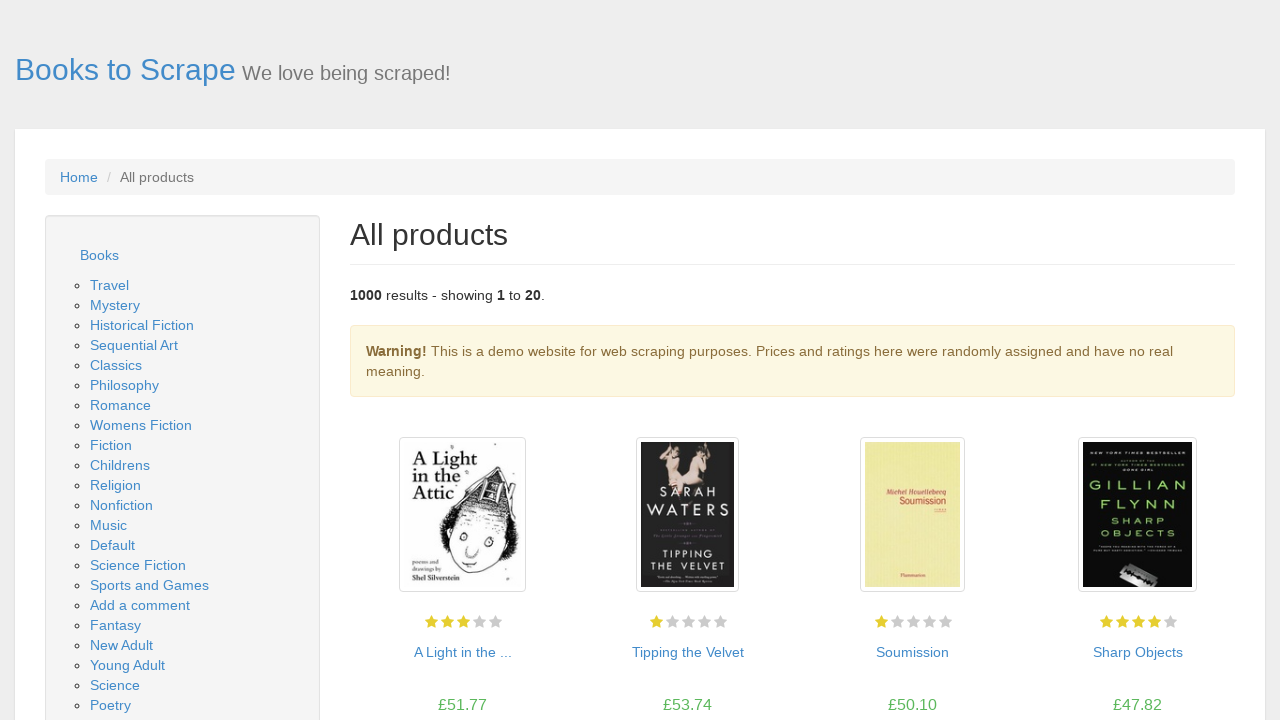

Book listings loaded on page 1
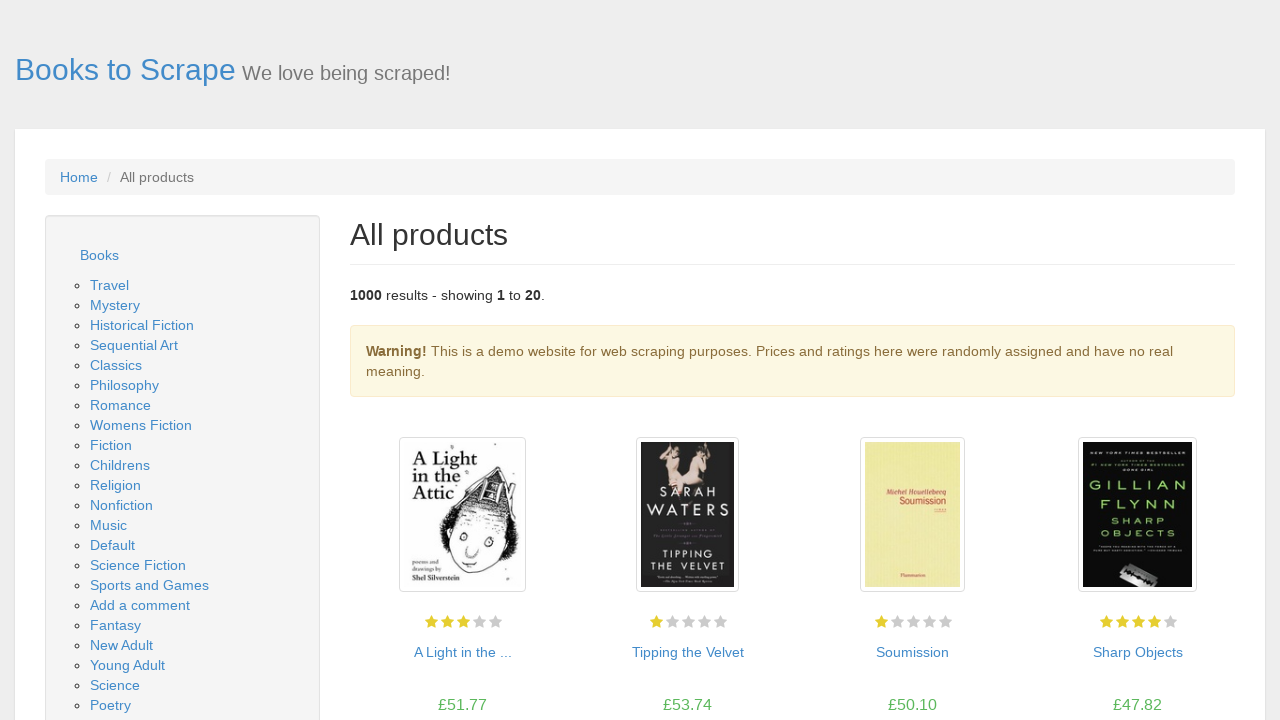

Clicked on the first book in the catalogue at (462, 652) on div.col-sm-8.col-md-9 a[title] >> nth=0
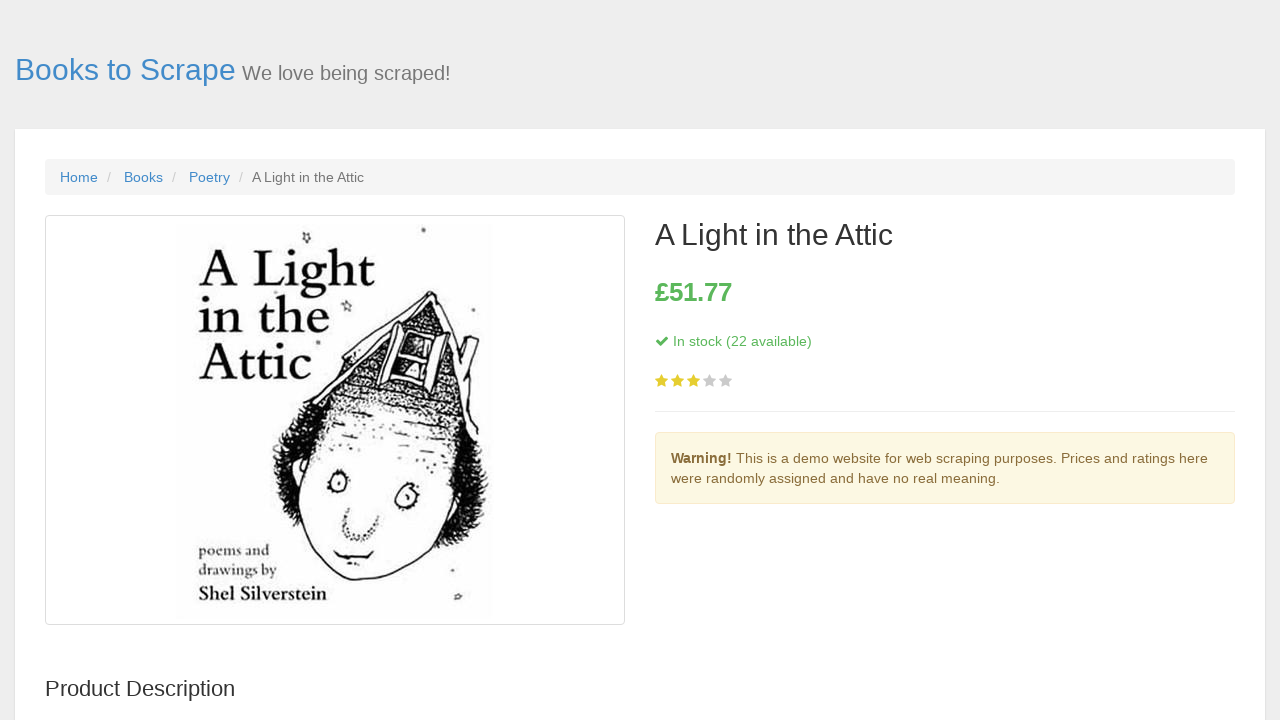

Book details page loaded with book title
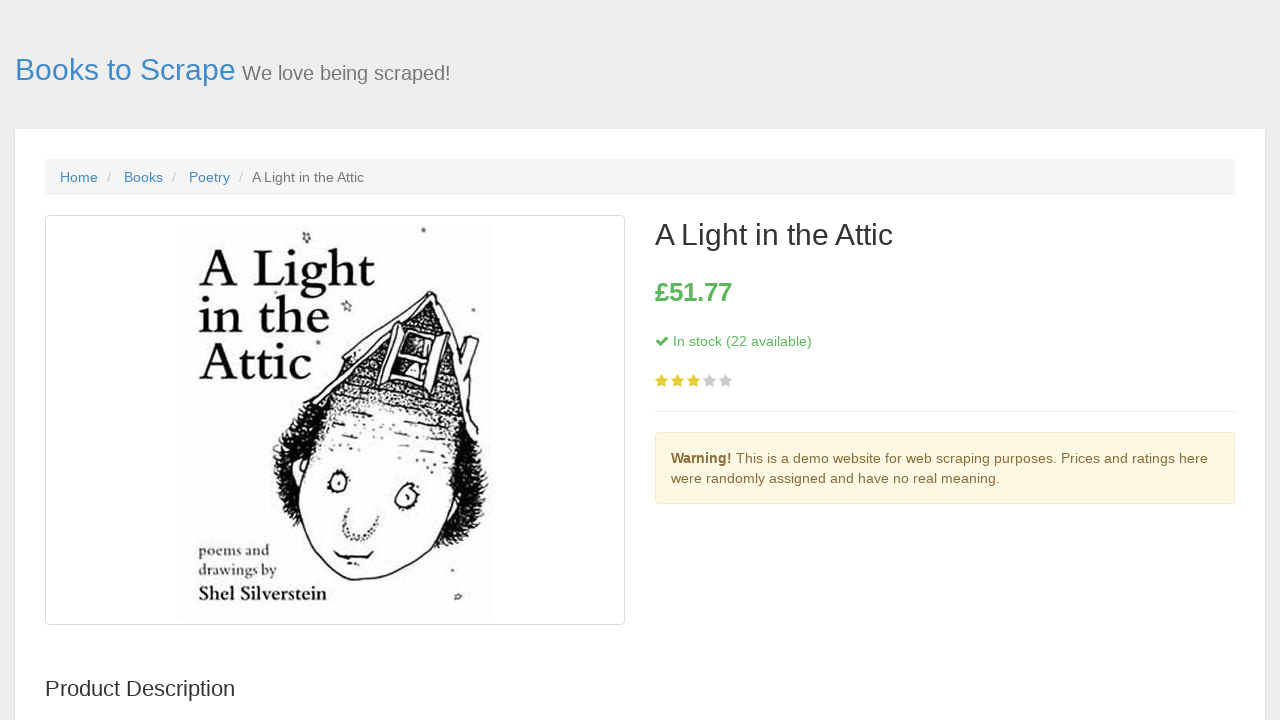

Book price information loaded
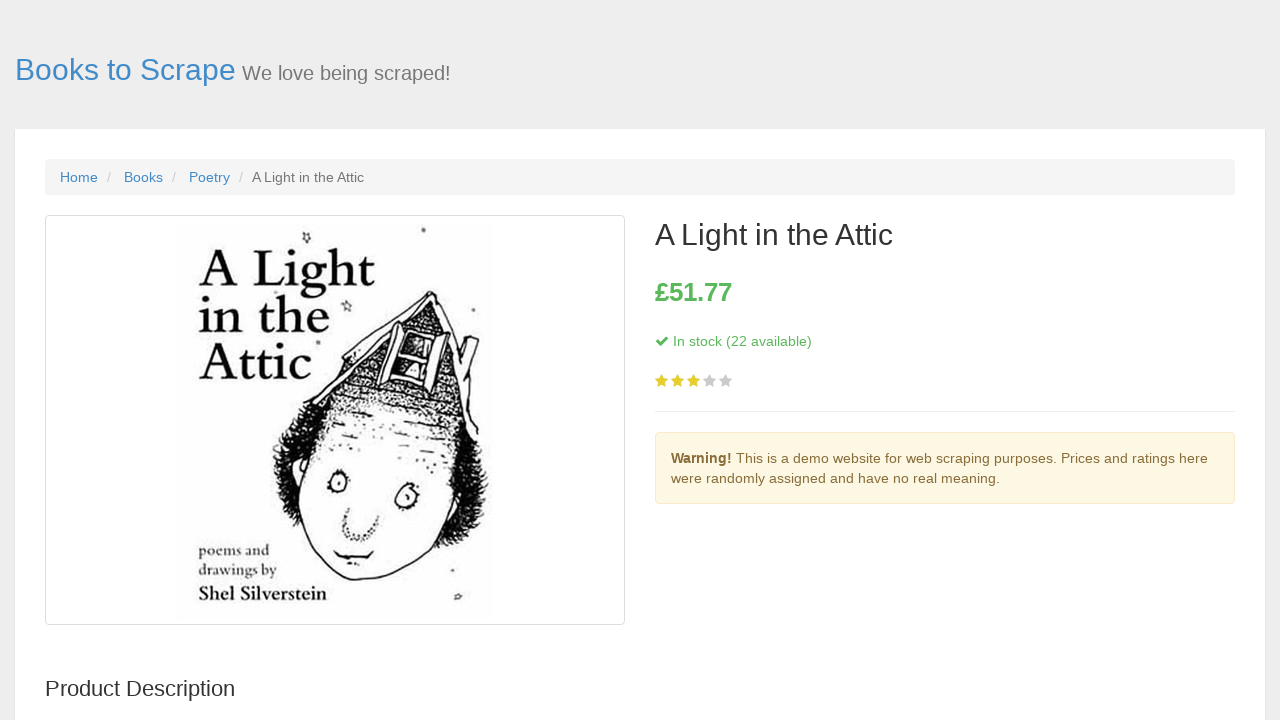

Navigated back to the catalogue page
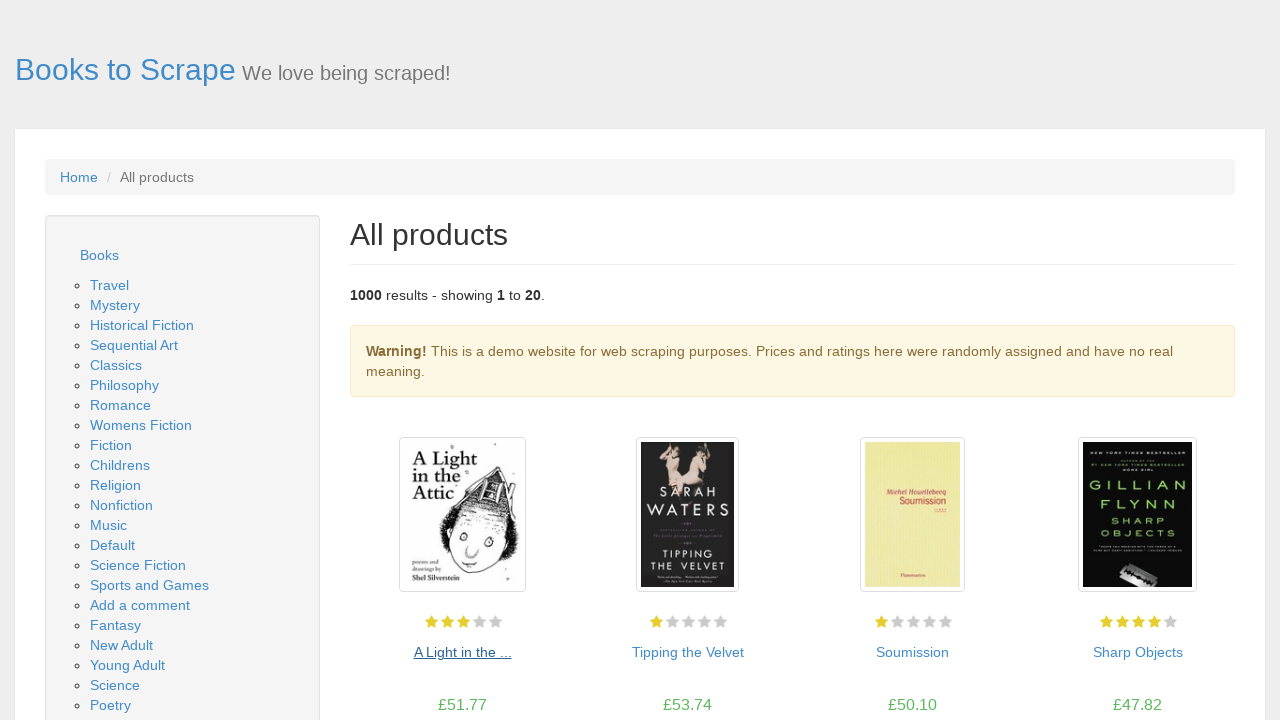

Book listings reloaded on catalogue page
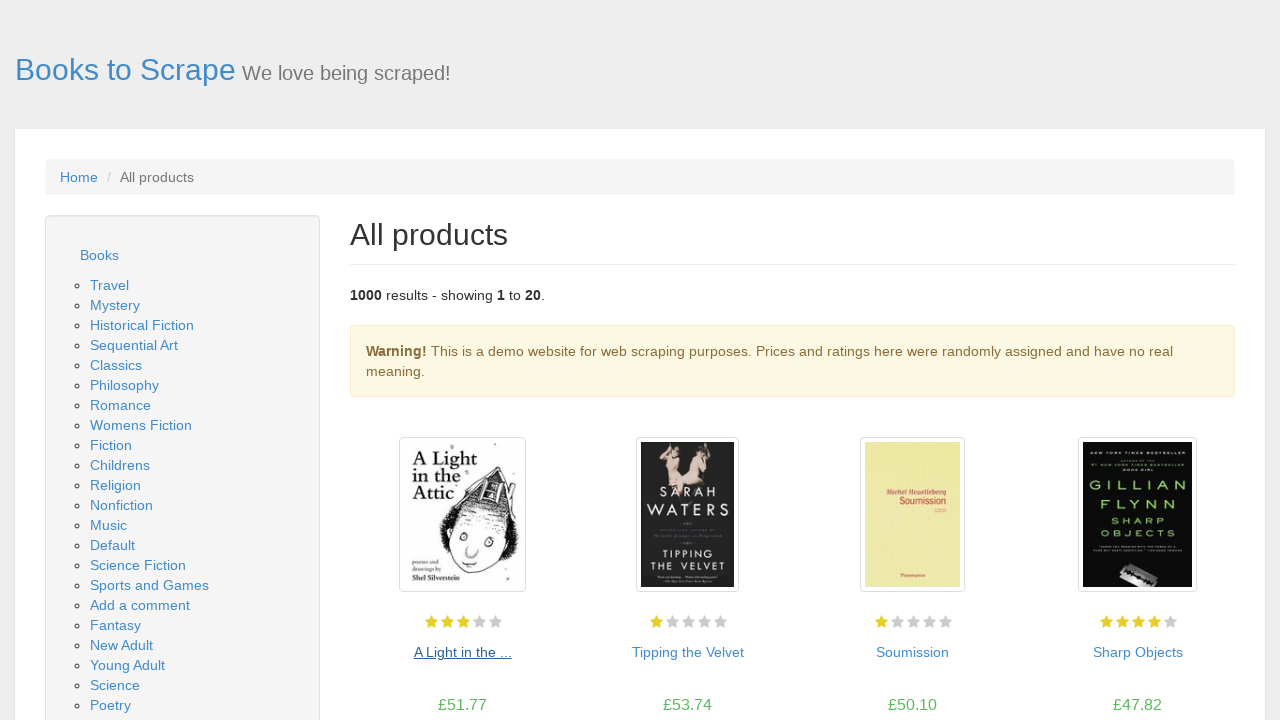

Clicked next page button to test pagination at (1206, 654) on a:has-text('next')
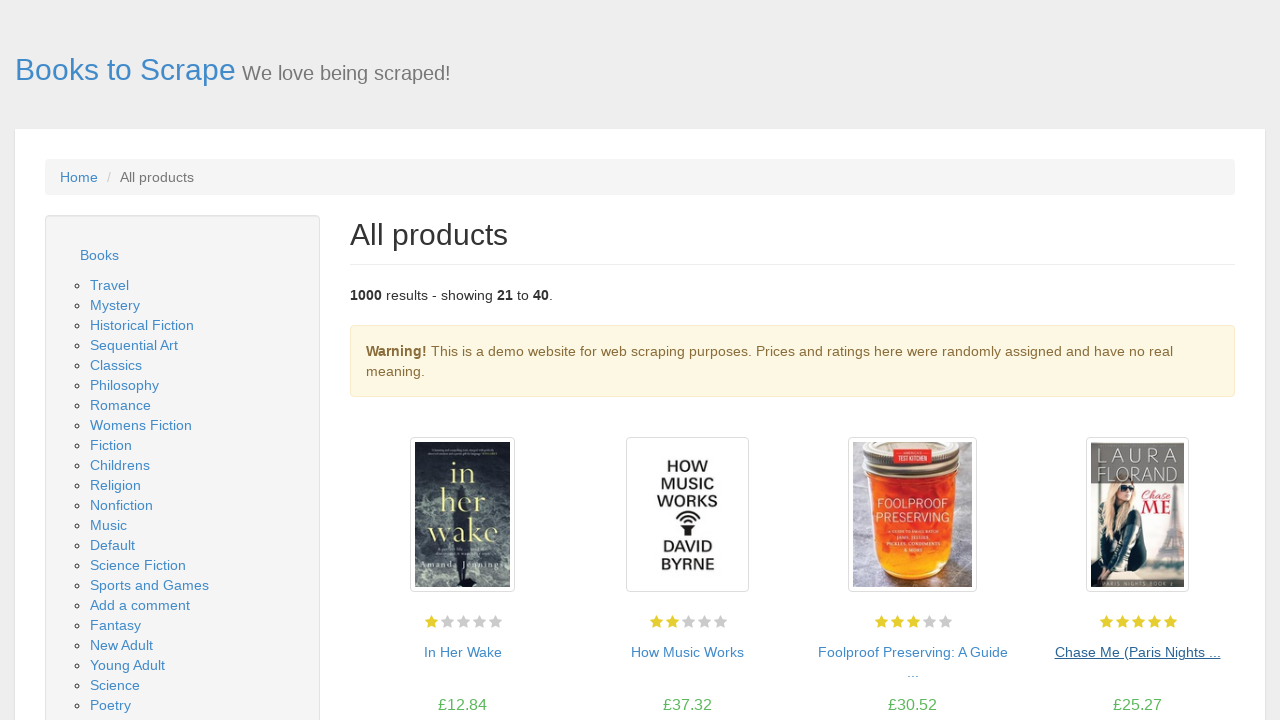

Book listings loaded on page 2
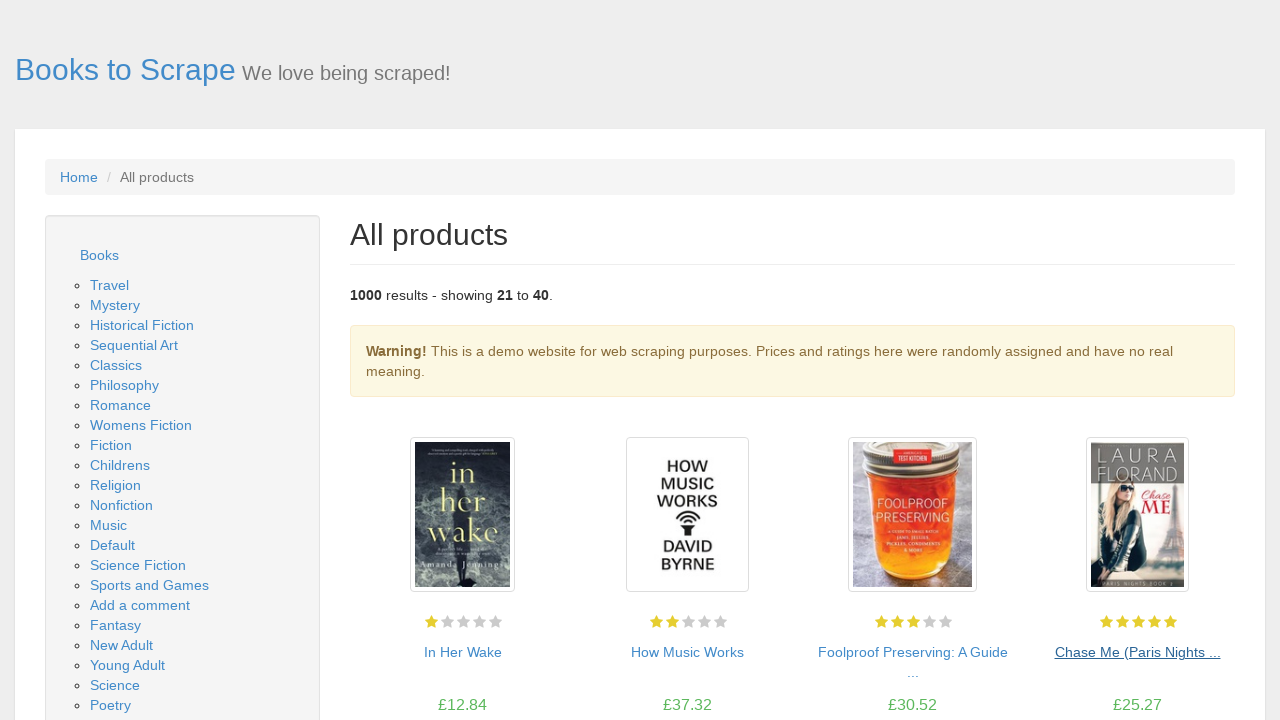

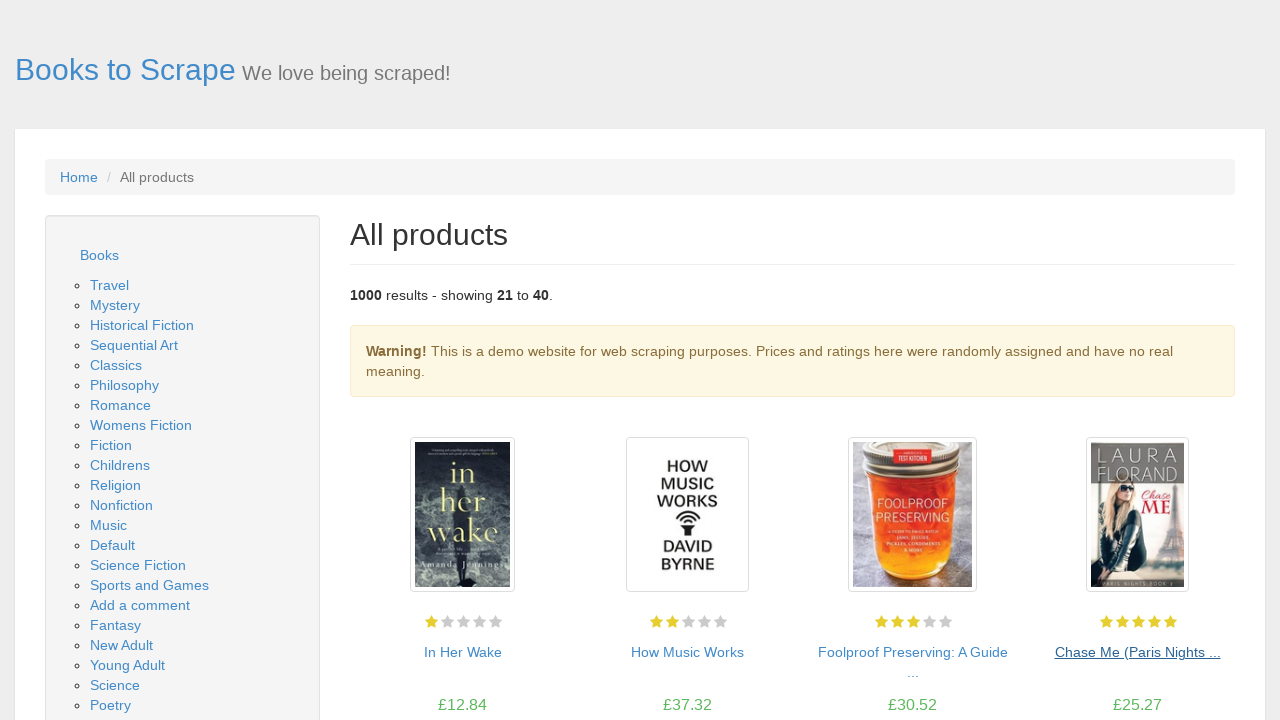